Navigates to a page with many elements and highlights a specific element by applying a red dashed border style using JavaScript execution, then waits and reverts the style.

Starting URL: http://the-internet.herokuapp.com/large

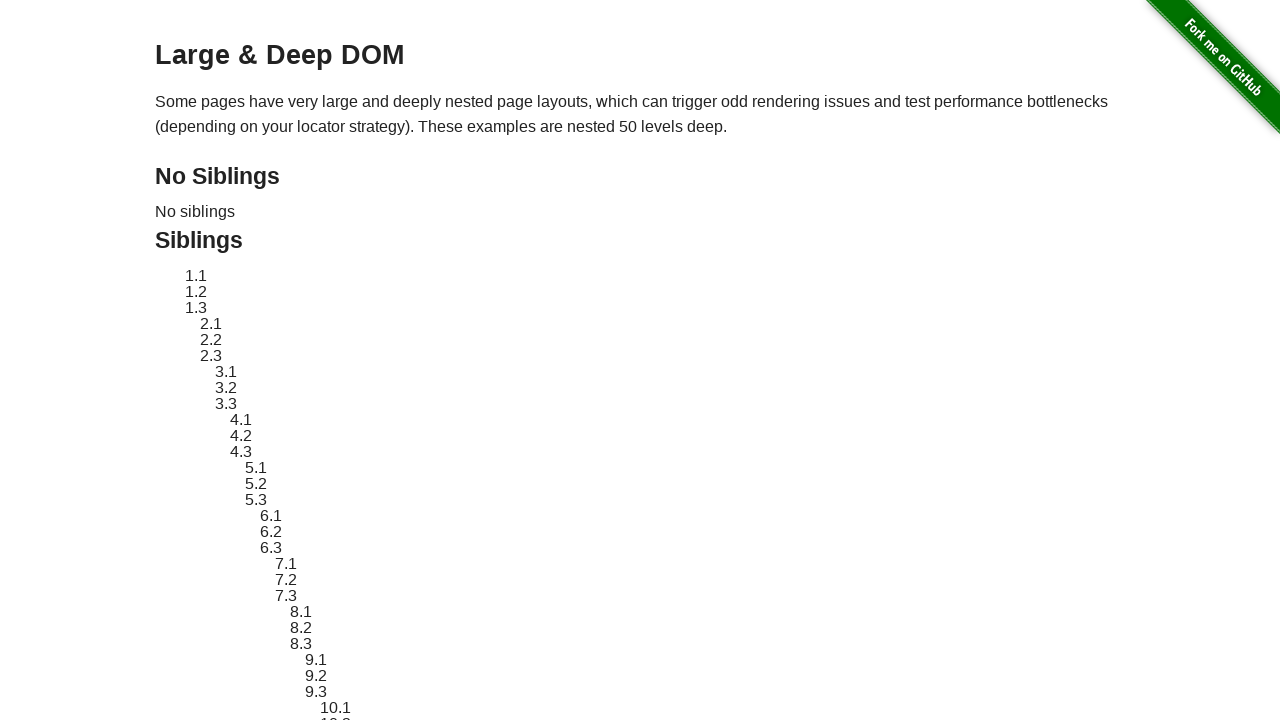

Located target element with id 'sibling-2.3'
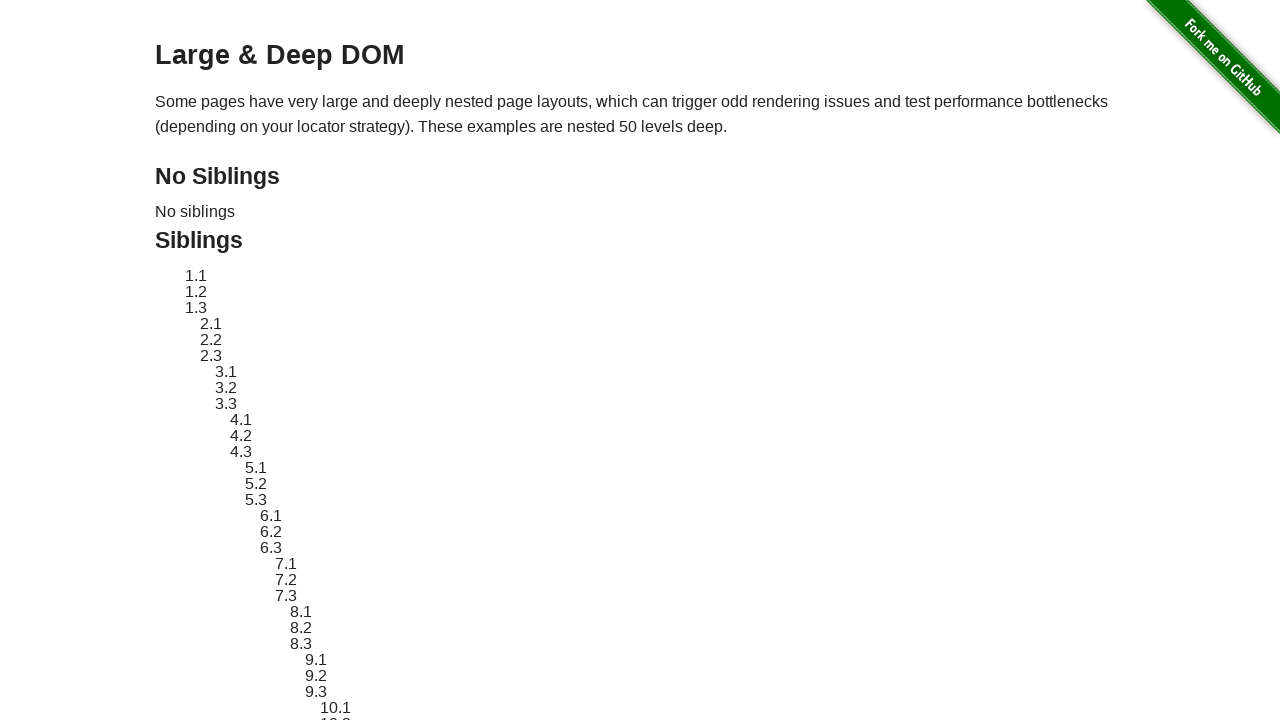

Retrieved original style attribute from target element
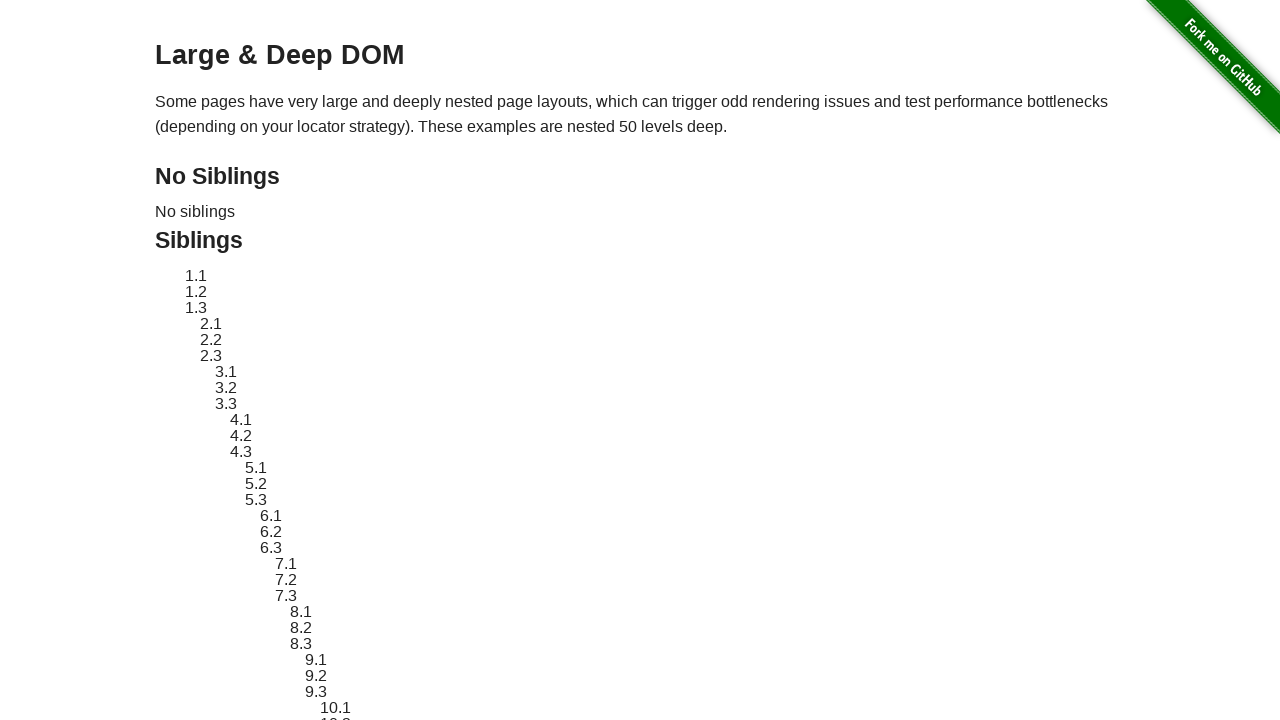

Applied red dashed border highlight style to target element
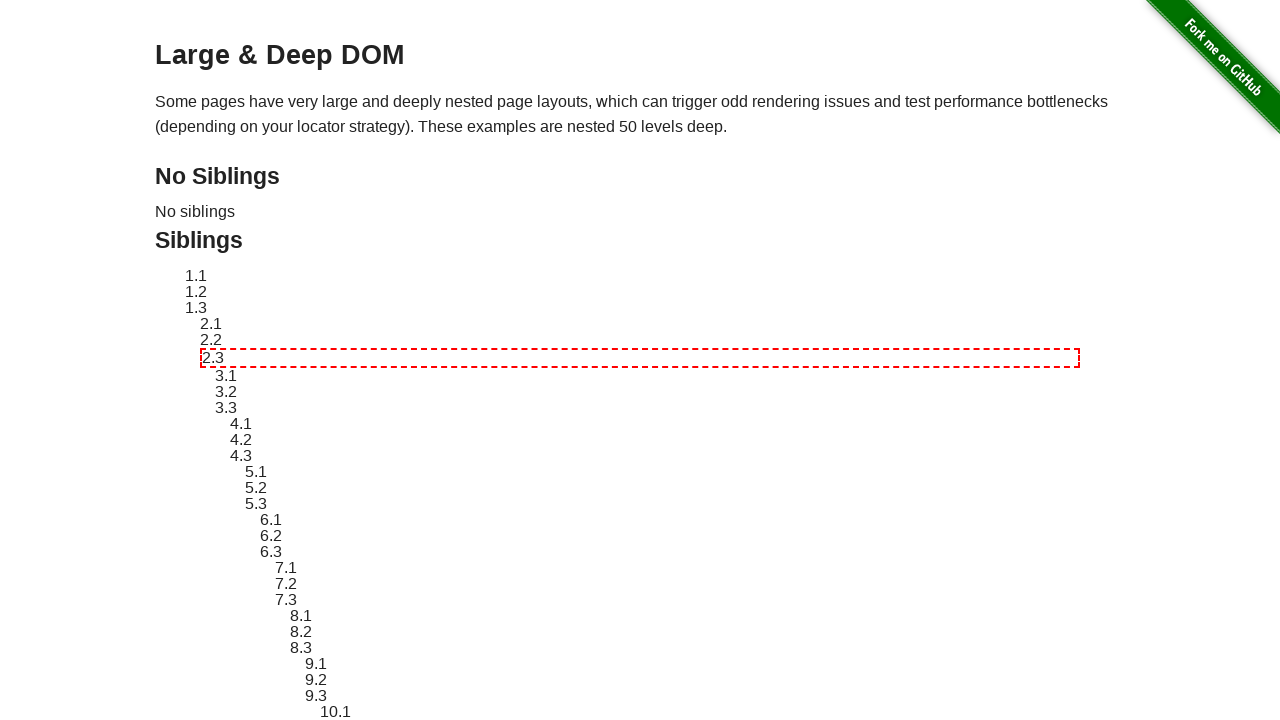

Waited 2 seconds to display the highlight effect
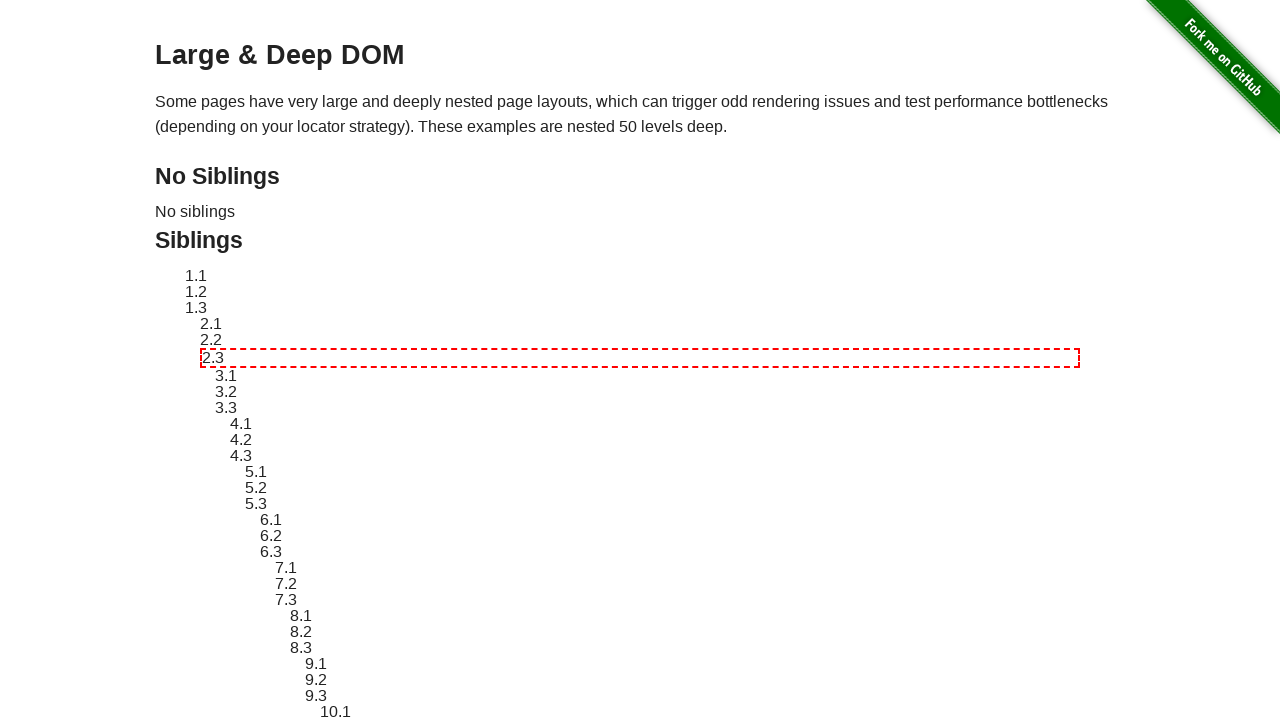

Reverted target element style to original state
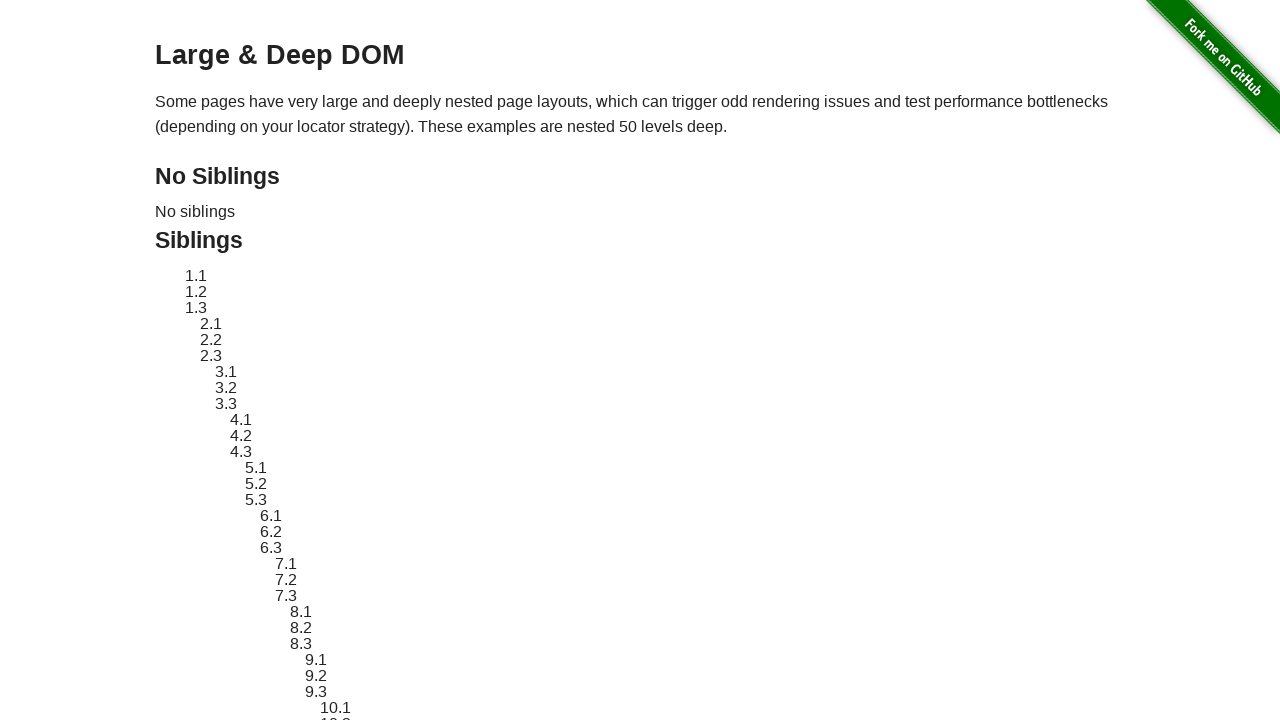

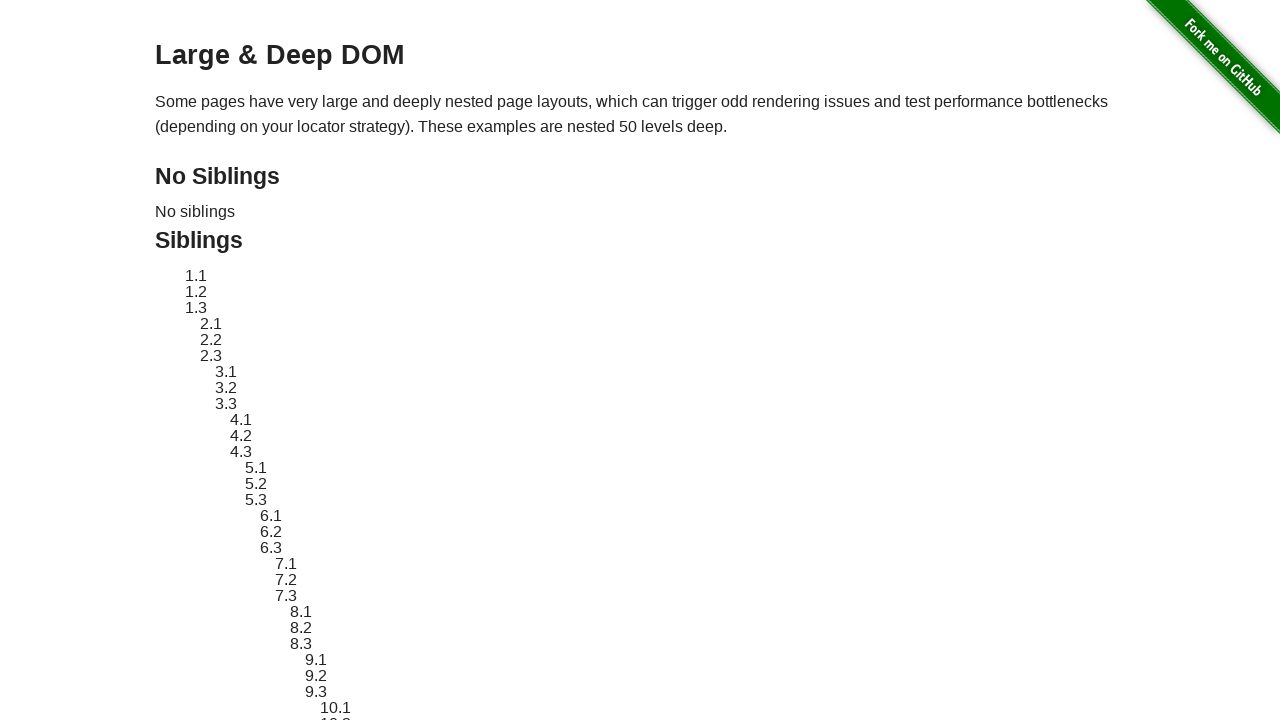